Navigates to the Python.org website and verifies the page loads by checking the title

Starting URL: https://python.org

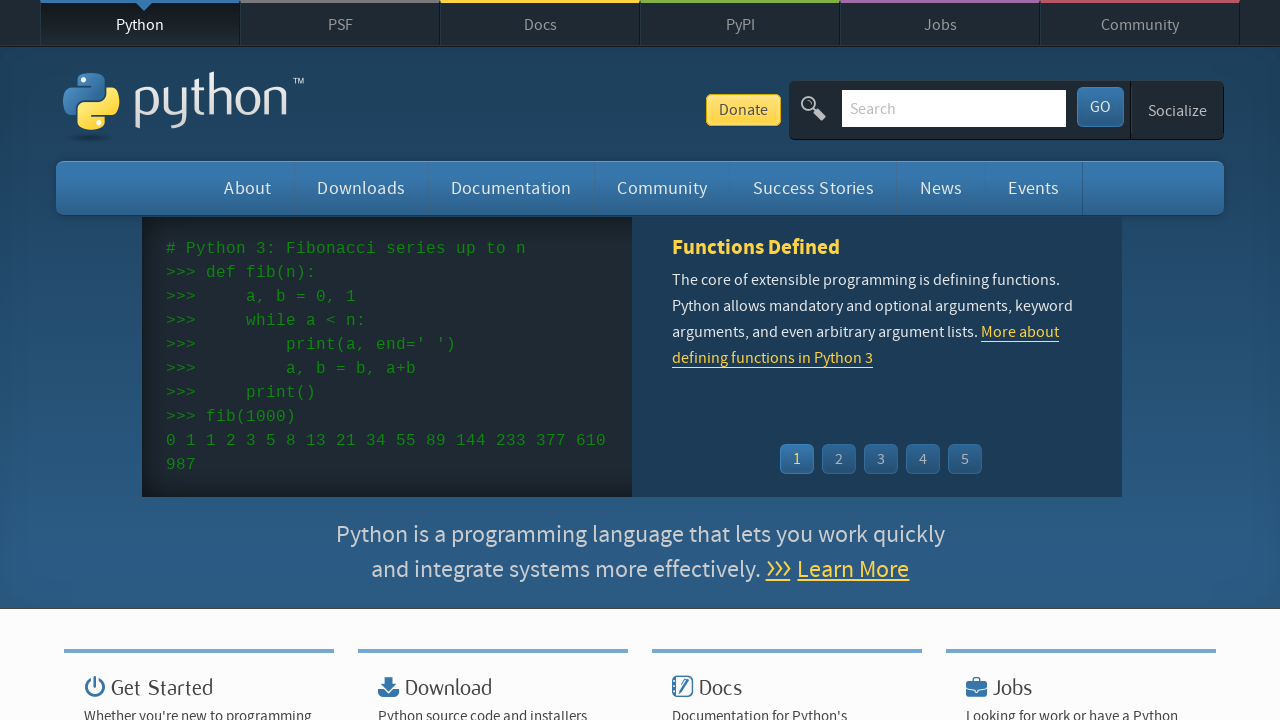

Navigated to https://python.org
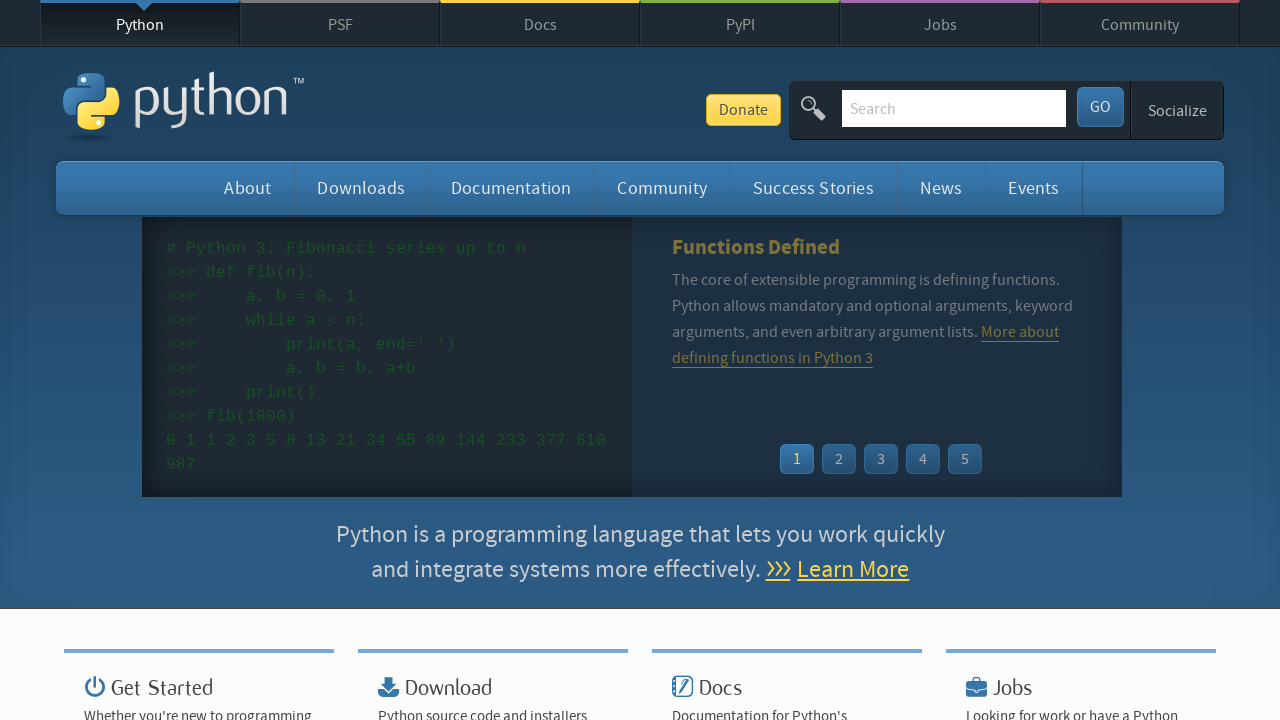

Page DOM content loaded
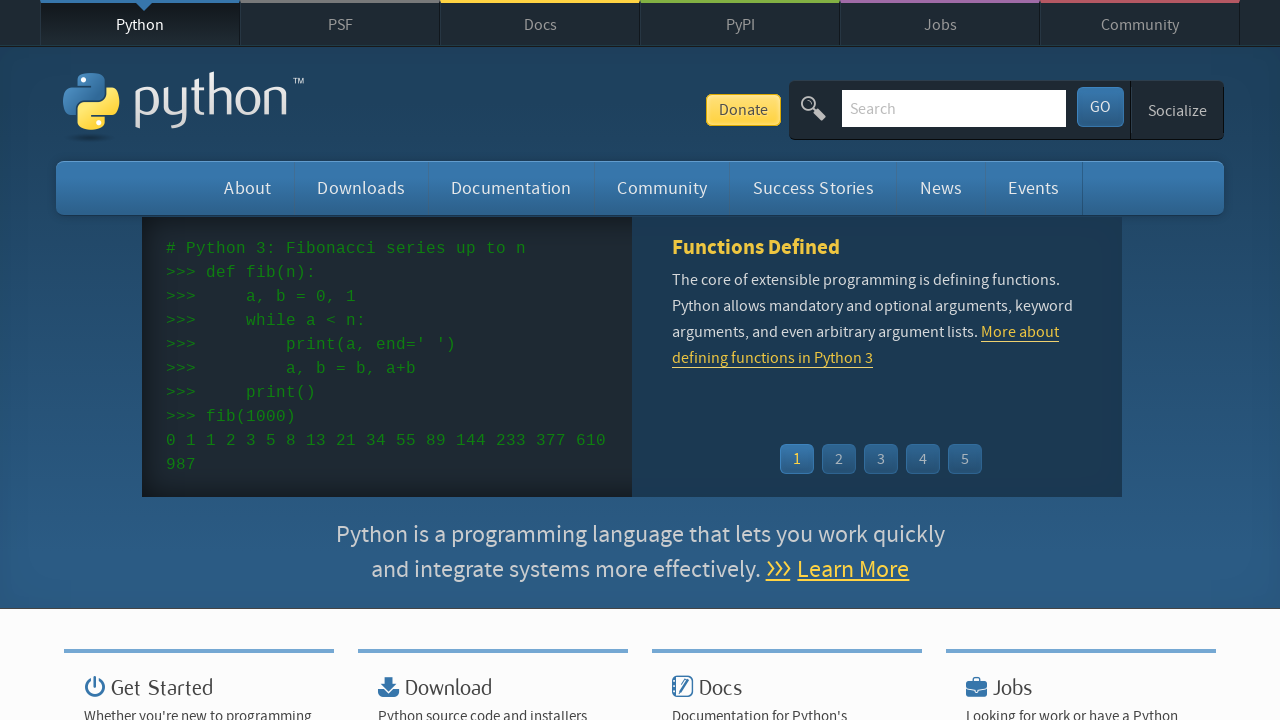

Verified page title contains 'Python'
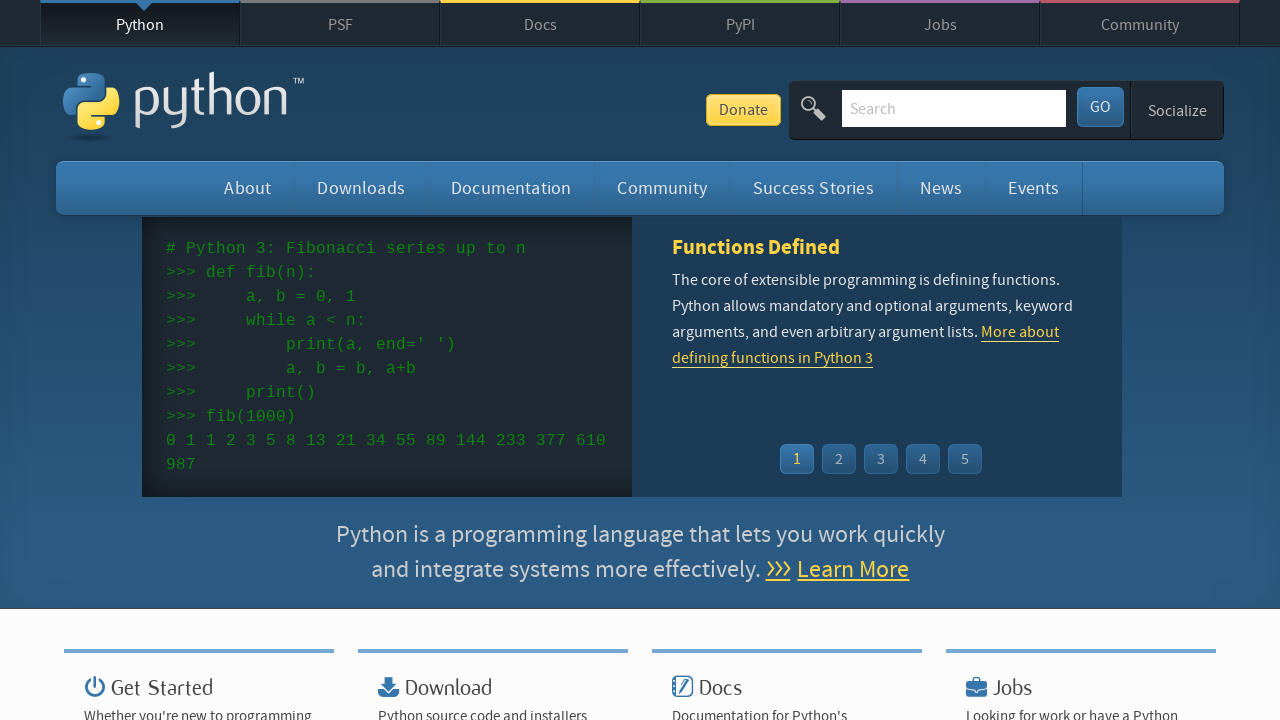

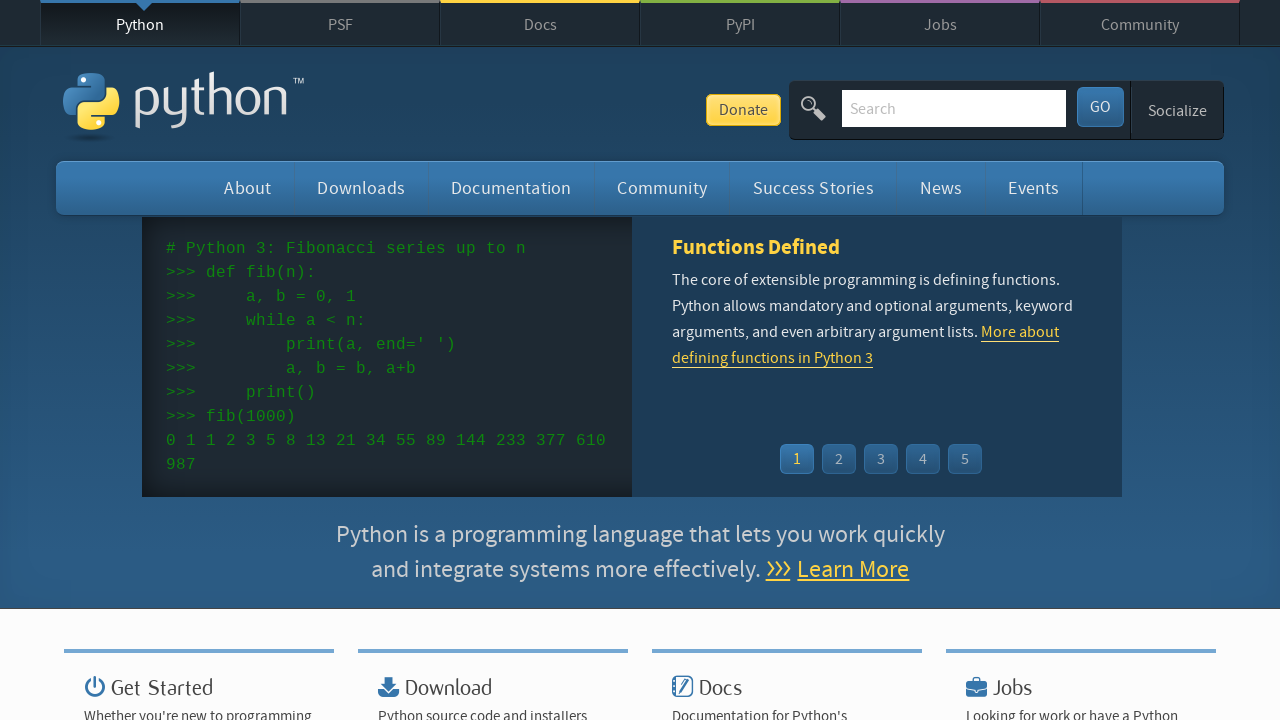